Tests custom dropdown selection by clicking to open dropdown and typing to search for an option

Starting URL: https://www.dummyticket.com/dummy-ticket-for-visa-application/

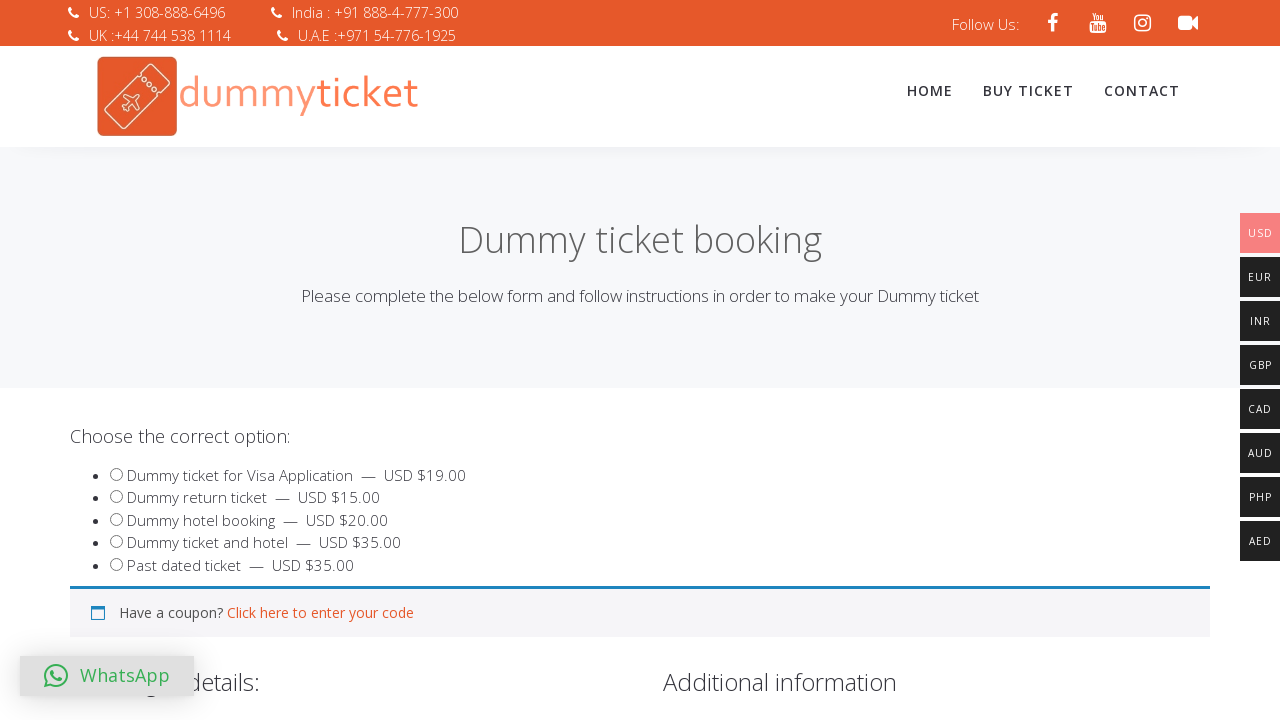

Clicked to open the country dropdown at (344, 360) on #select2-billing_country-container
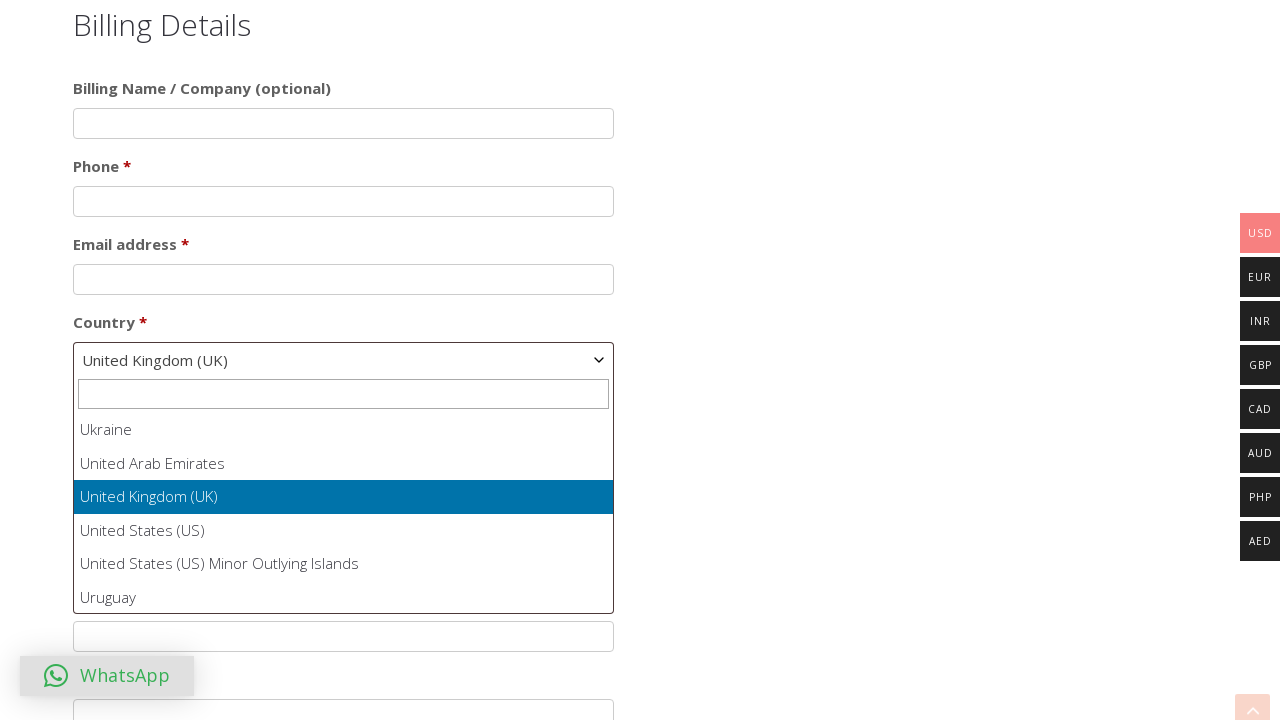

Typed 'Italy' in the dropdown search field on .select2-search__field
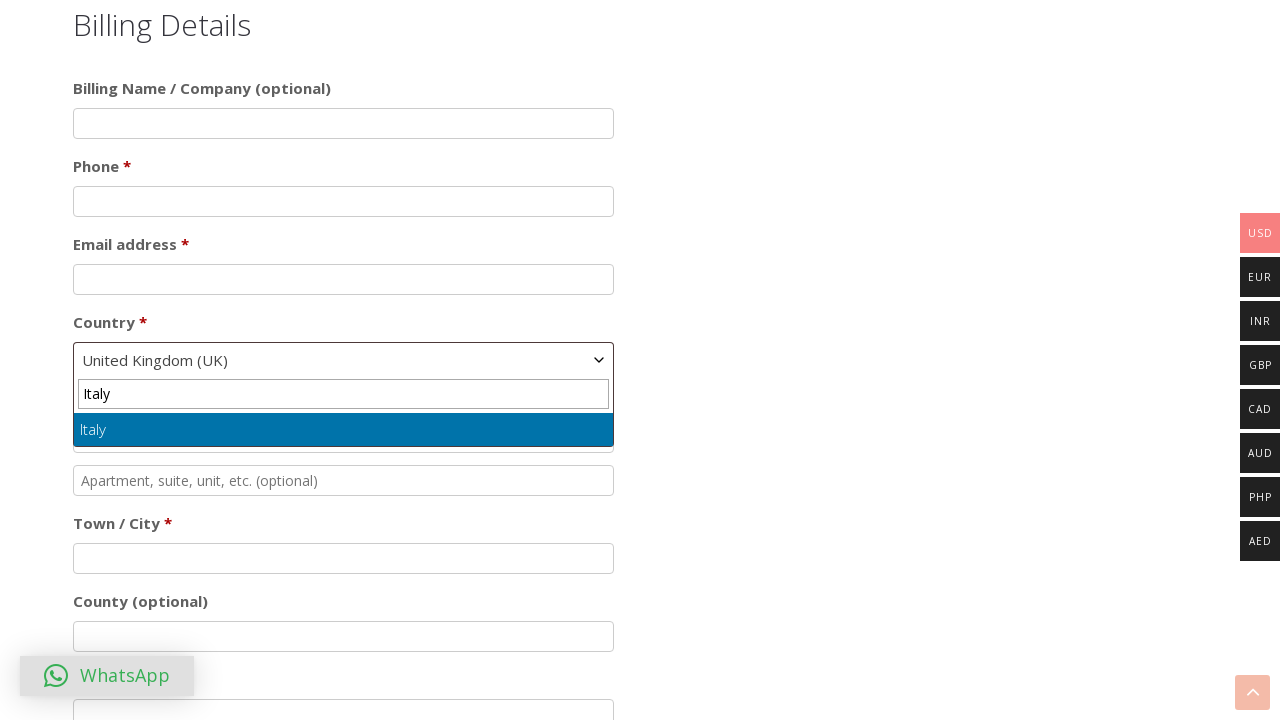

Pressed Enter to select Italy from the dropdown on .select2-search__field
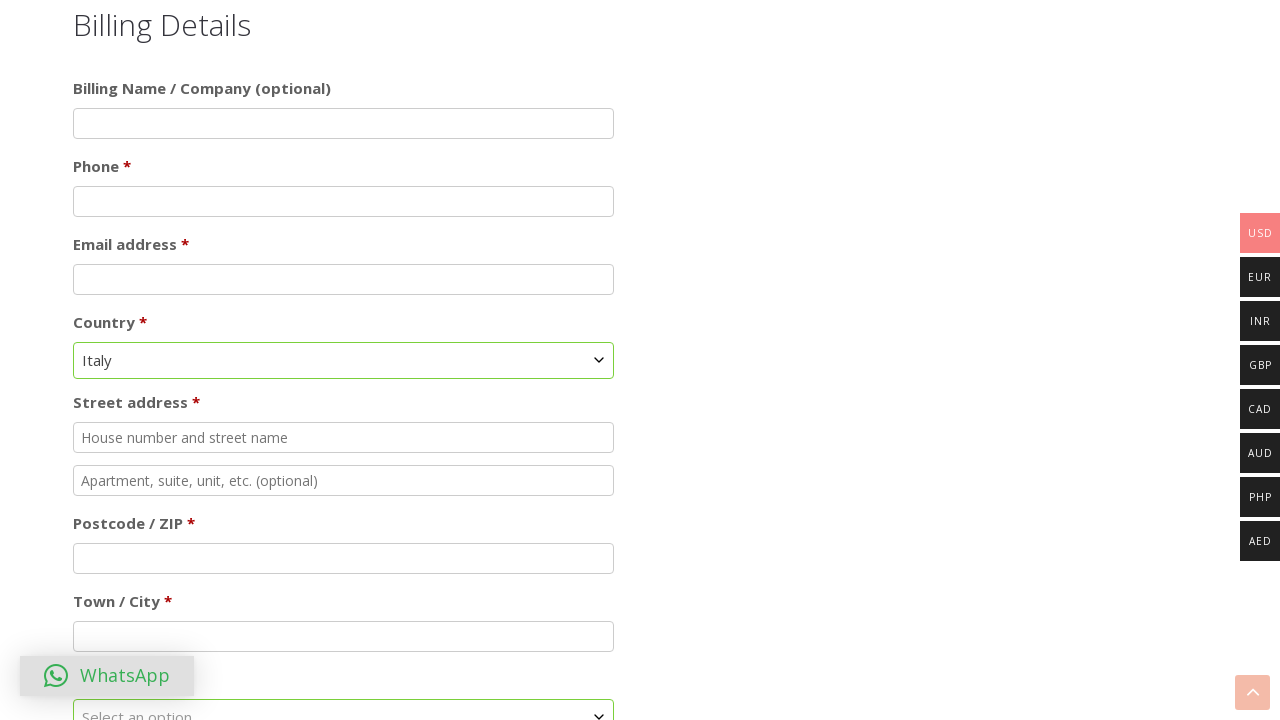

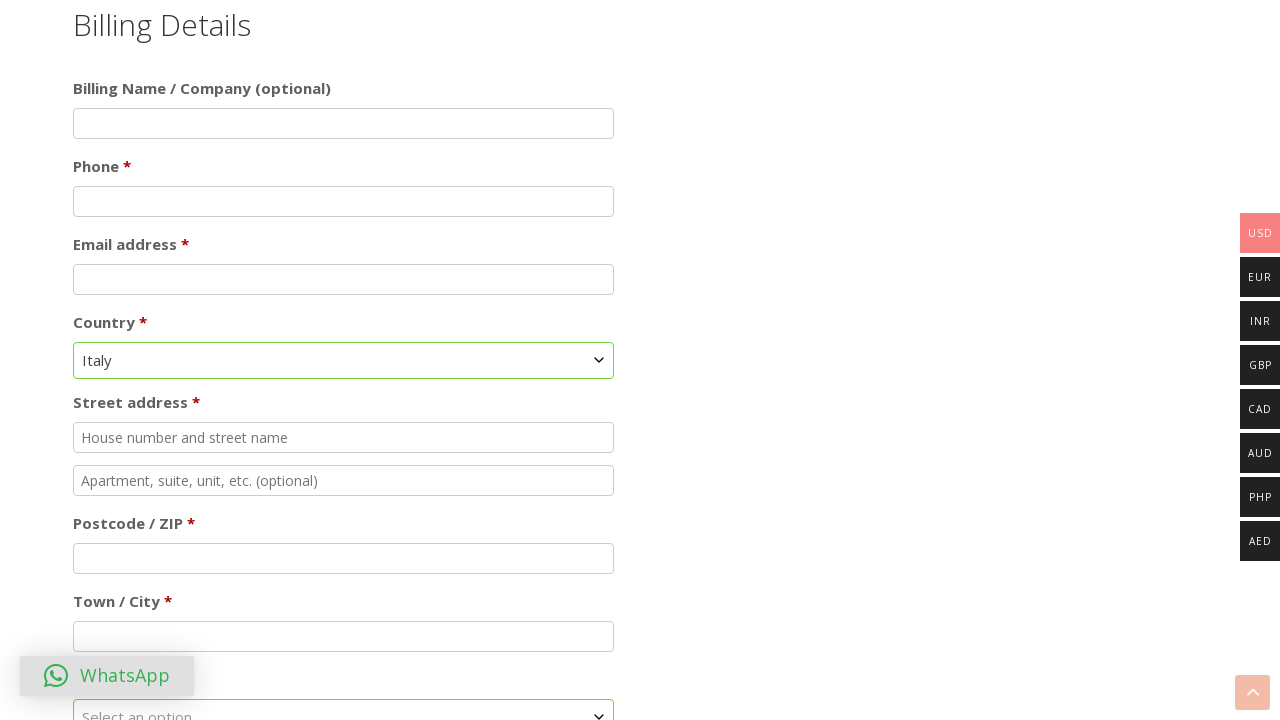